Tests a wait page functionality by clicking a verify button and checking for a success message

Starting URL: http://suninjuly.github.io/wait1.html

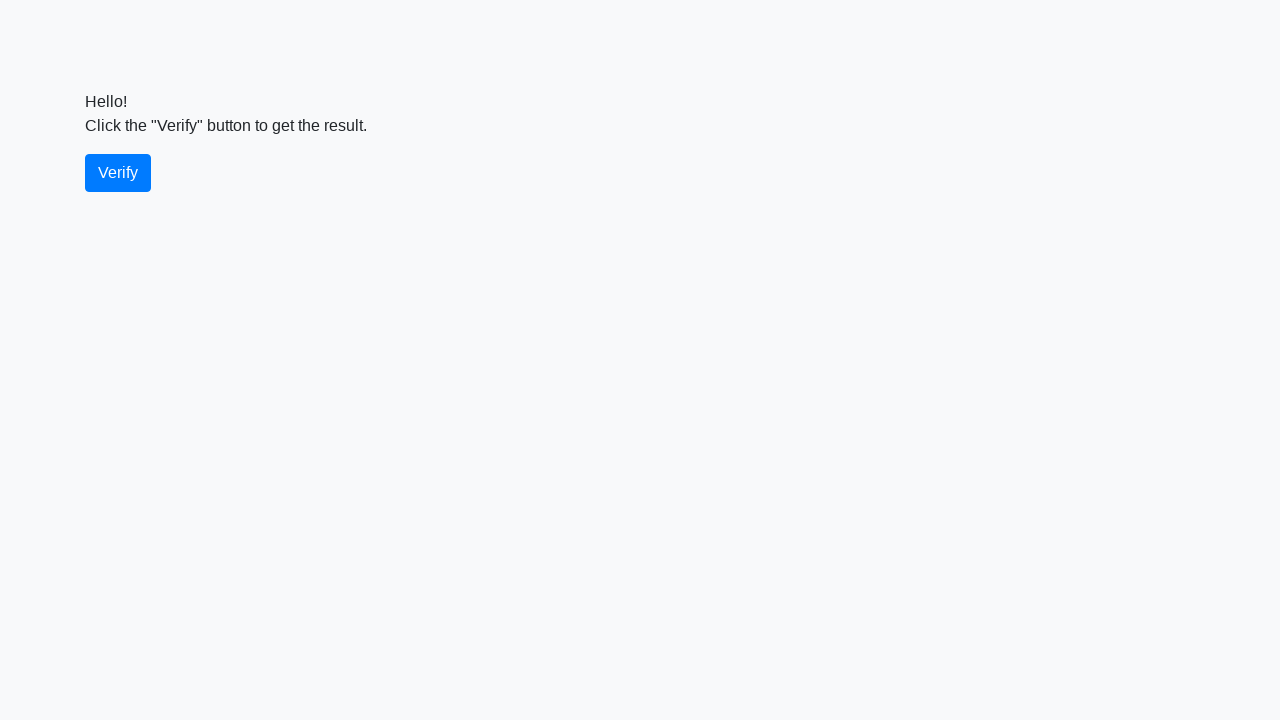

Clicked the verify button at (118, 173) on #verify
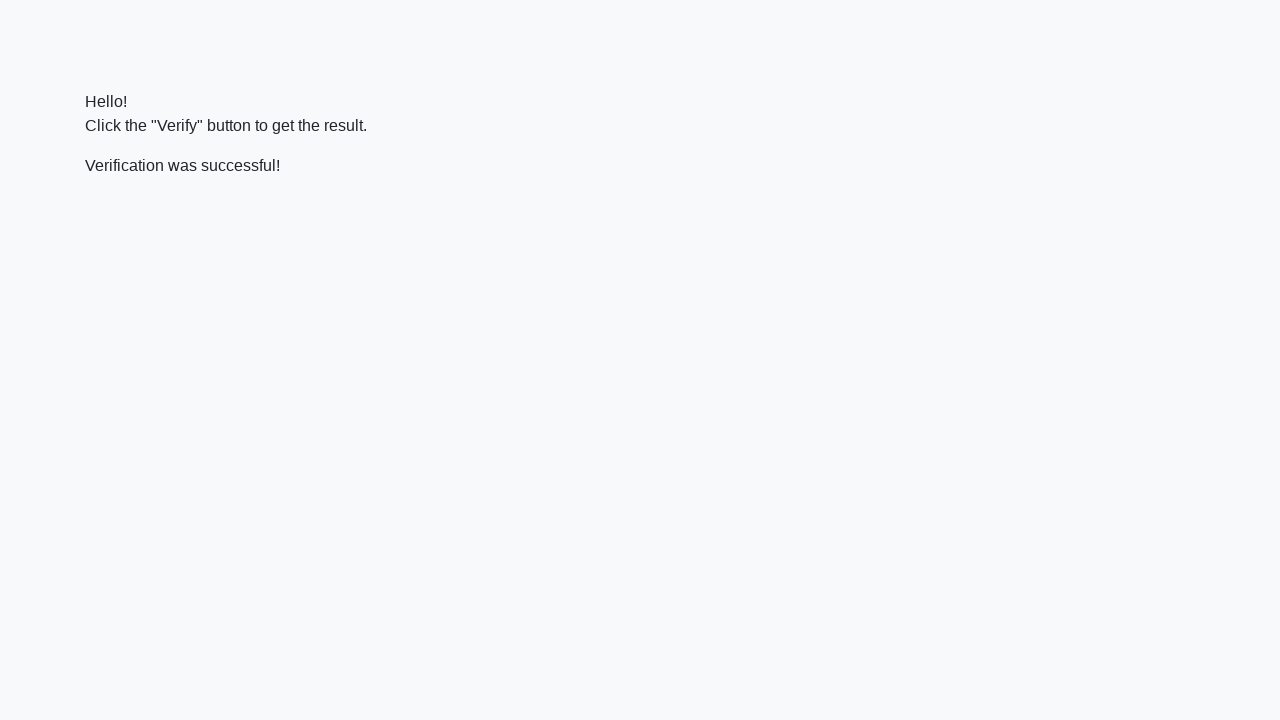

Success message element became visible
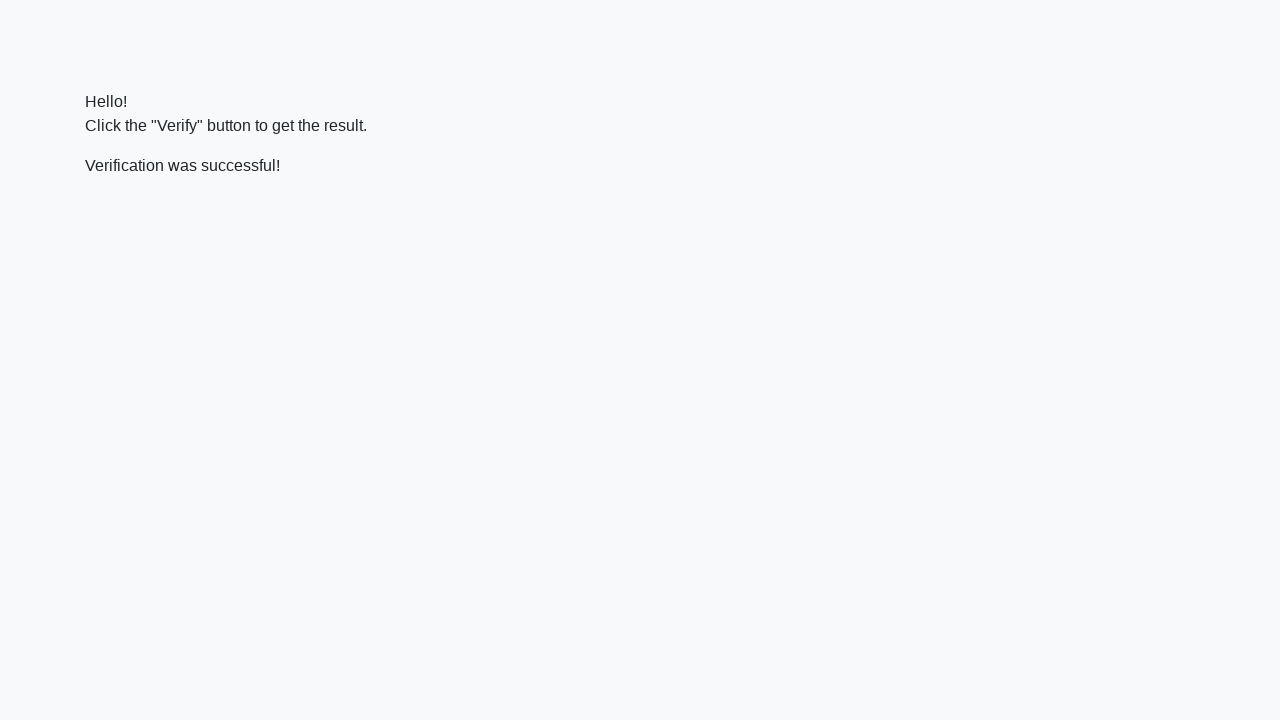

Verified that success message contains 'successful'
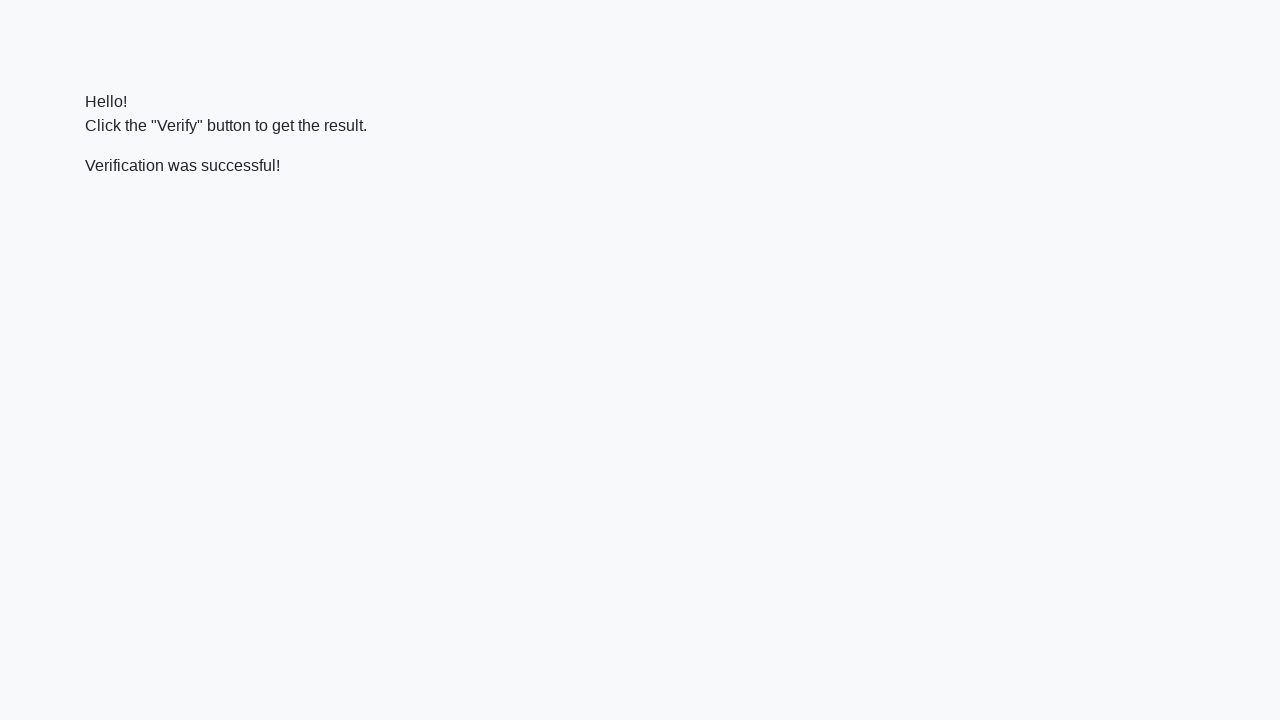

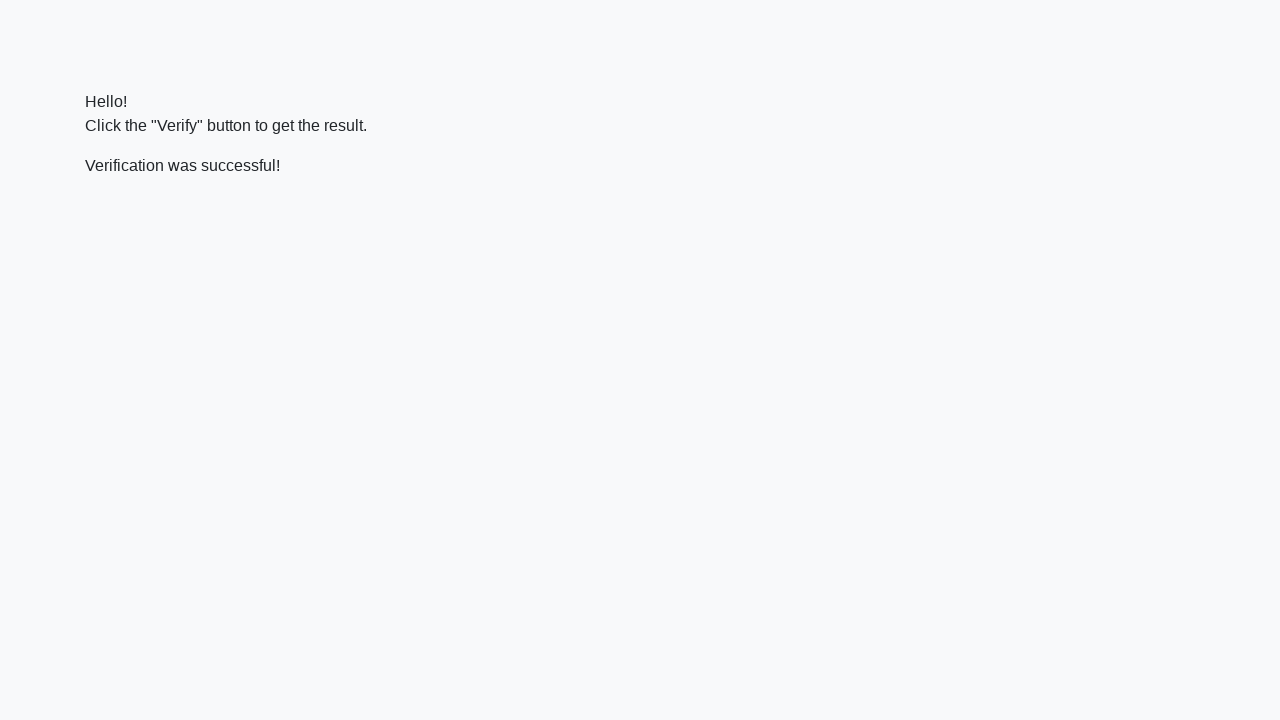